Tests tooltip functionality by hovering over an element inside an iframe and verifying the tooltip text appears

Starting URL: https://jqueryui.com/tooltip/

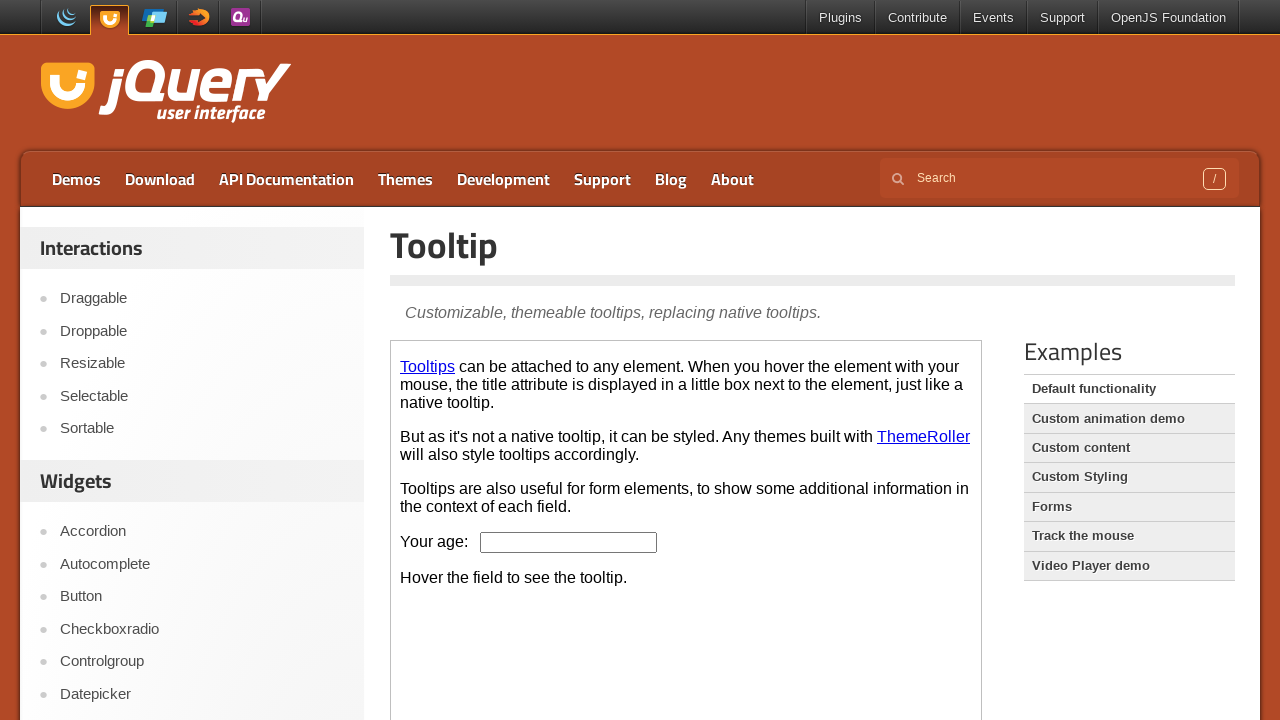

Located the demo iframe
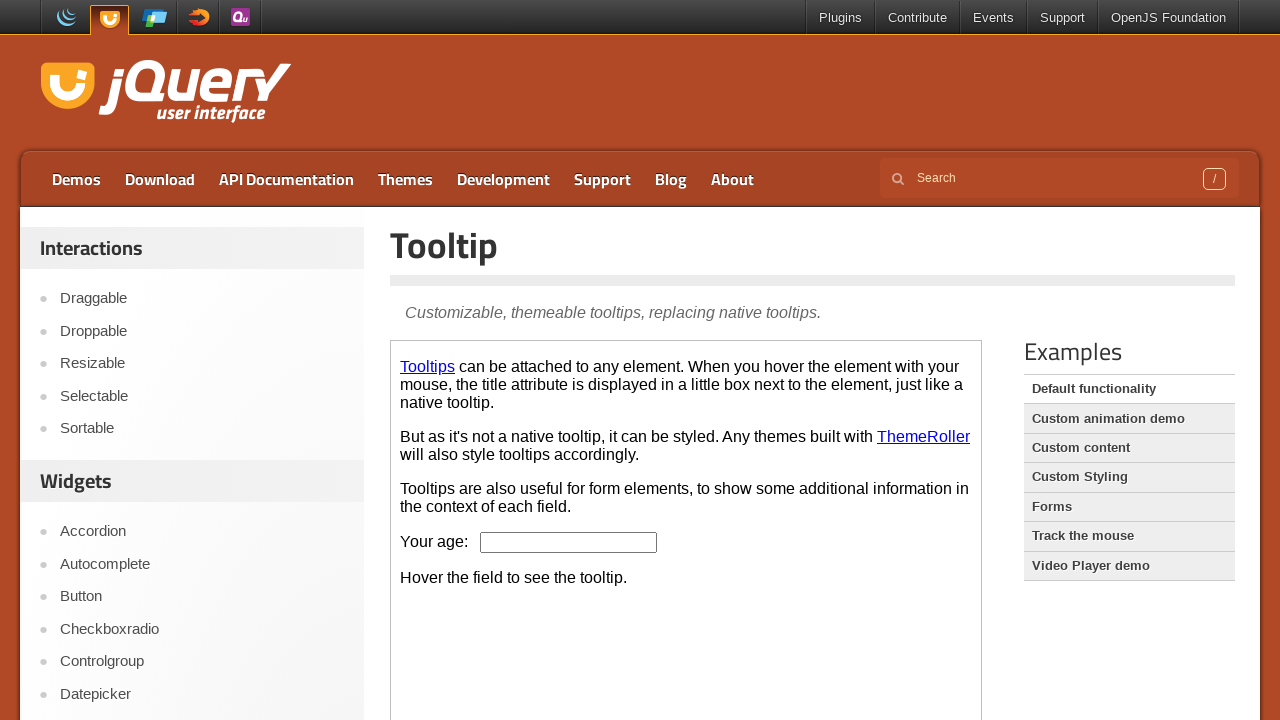

Located the age input box element
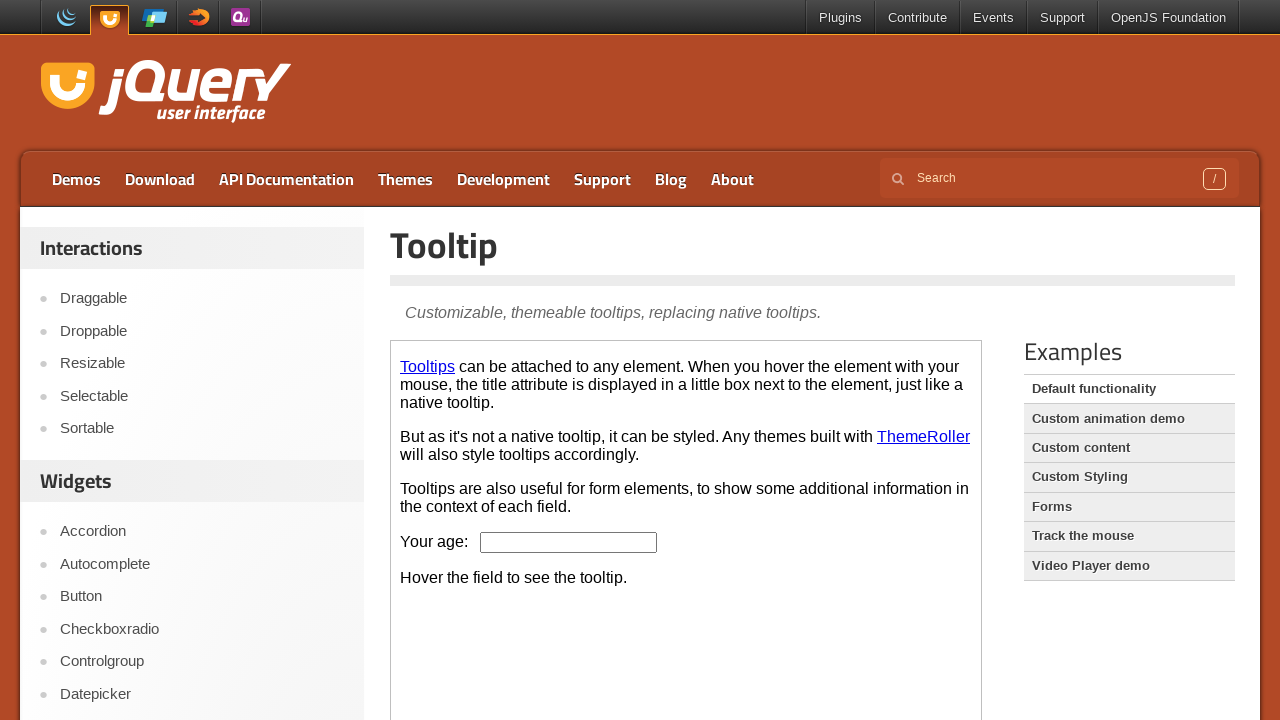

Hovered over the age input box to trigger tooltip at (569, 542) on .demo-frame >> internal:control=enter-frame >> #age
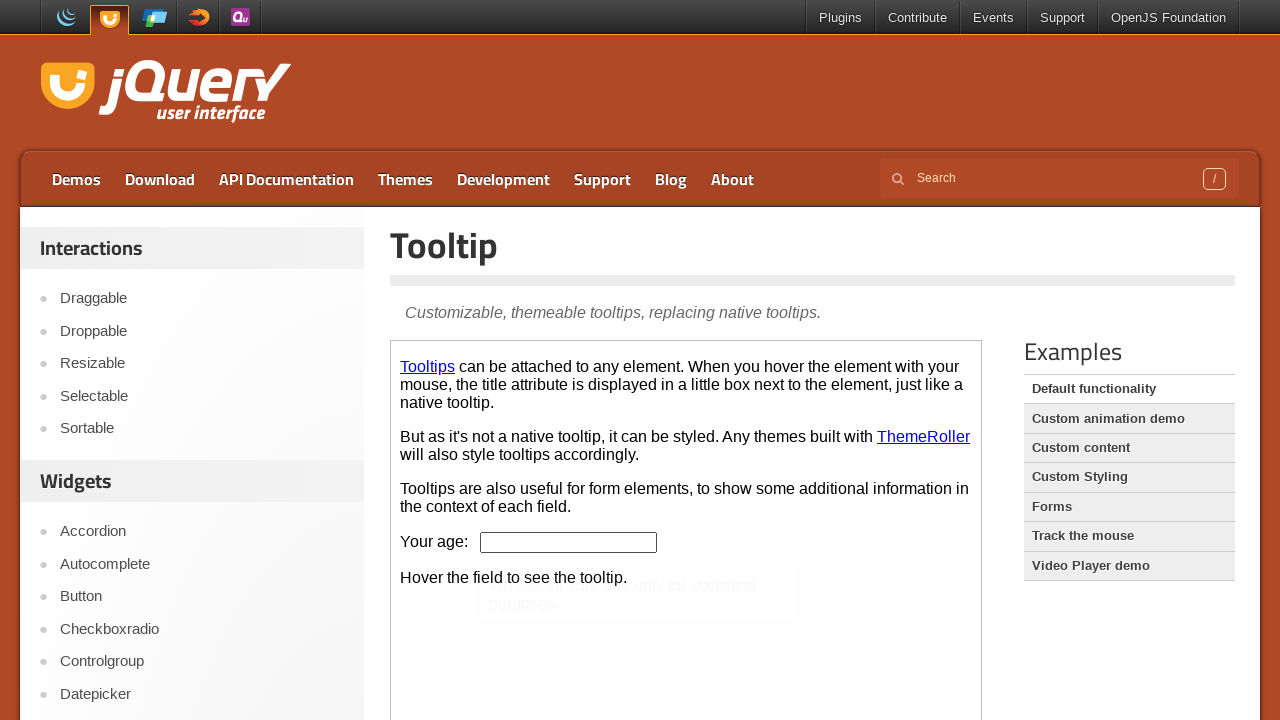

Located the tooltip content element
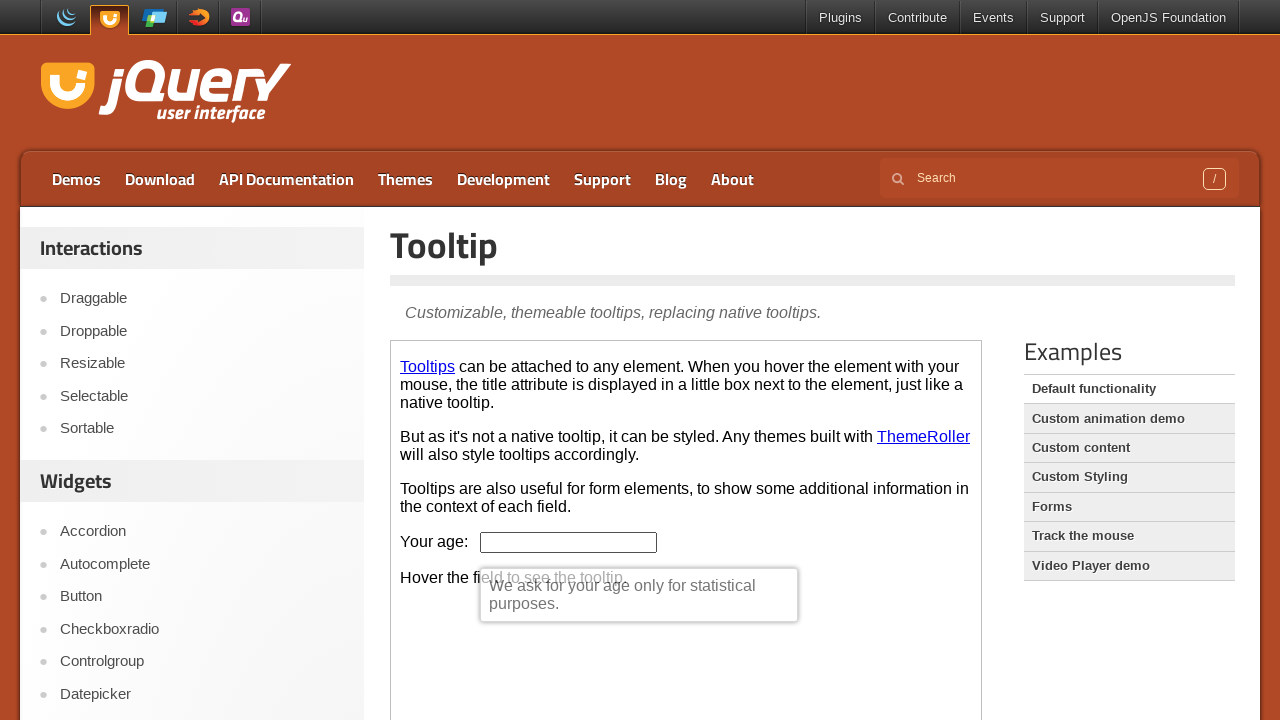

Retrieved tooltip text: 'We ask for your age only for statistical purposes.'
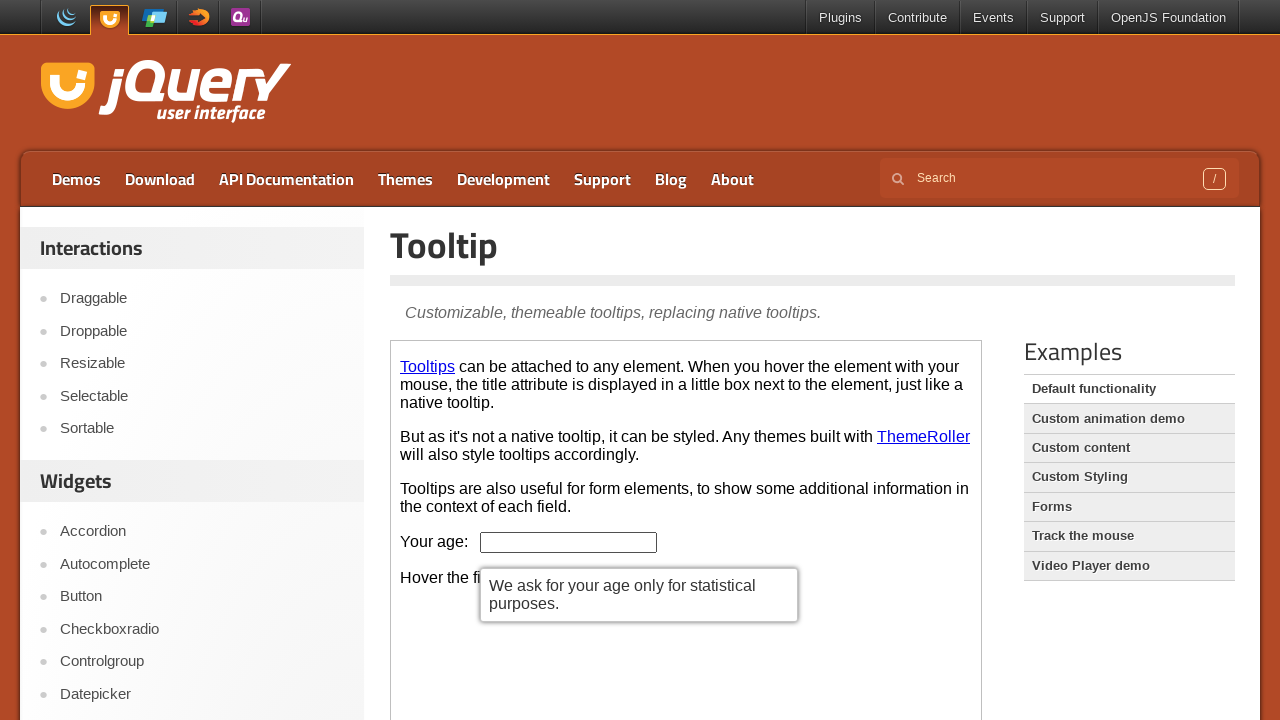

Printed tooltip text to console
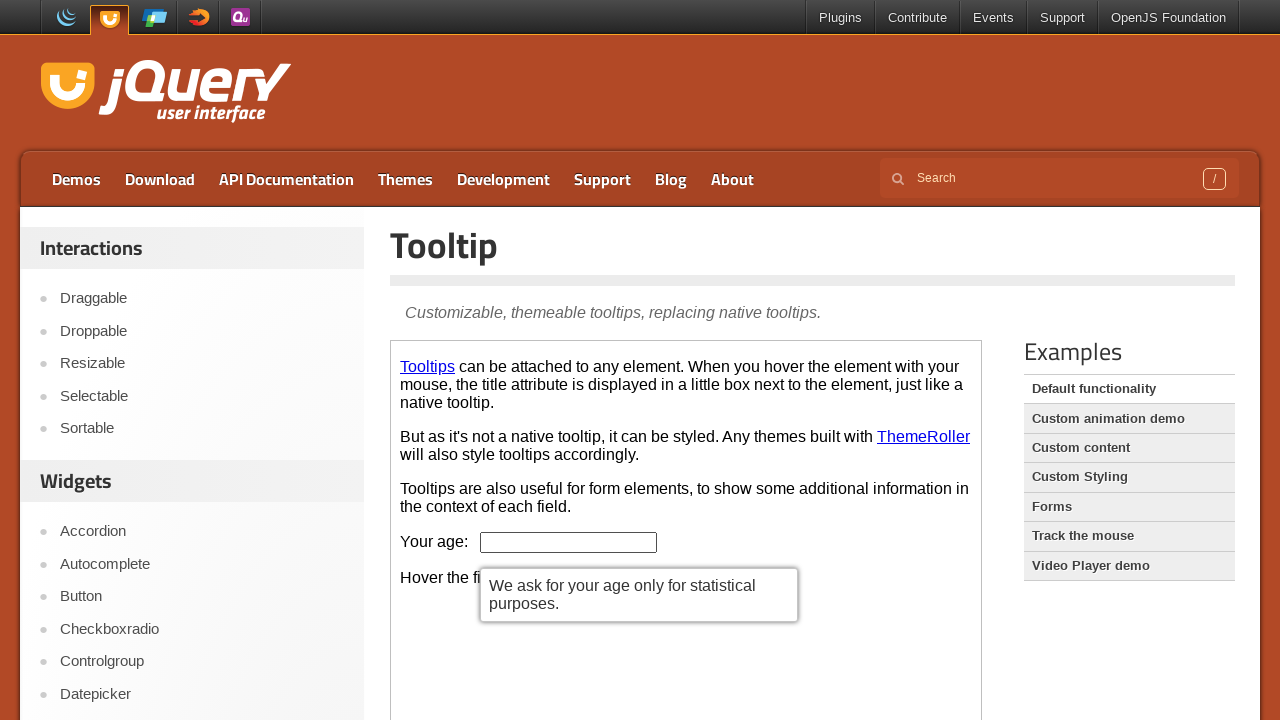

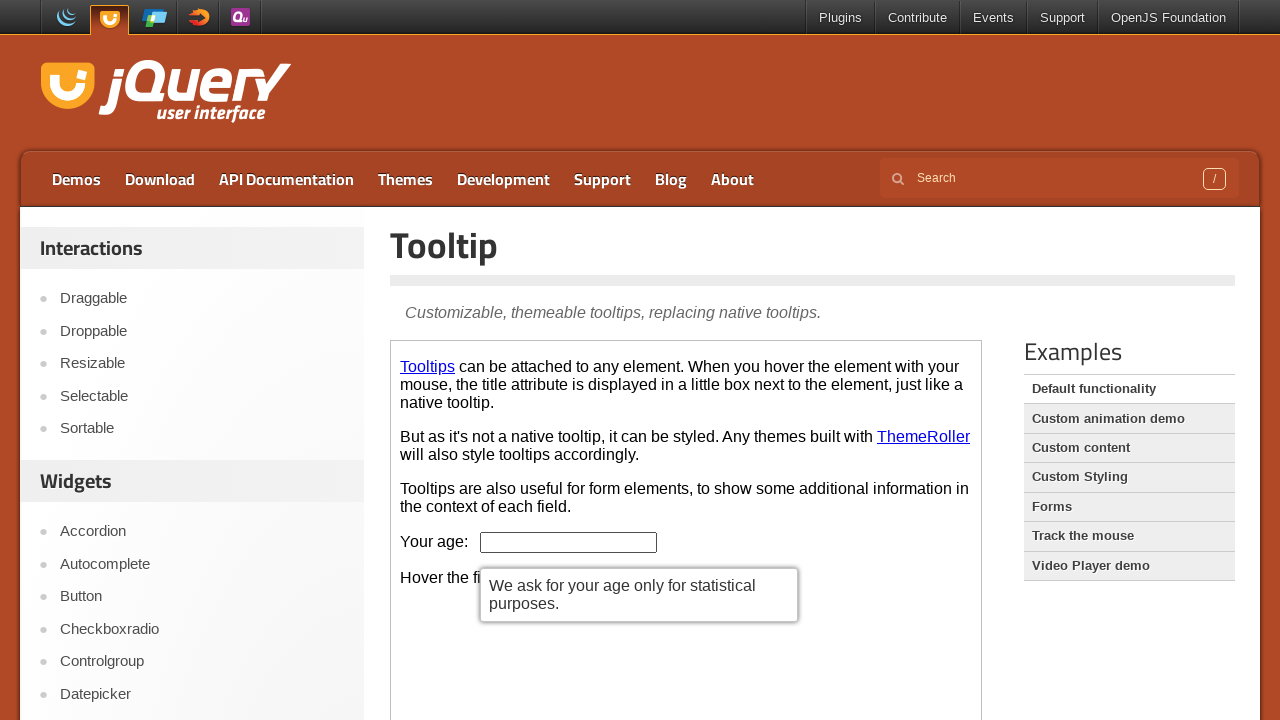